Tests alert handling functionality including simple alerts, confirm dialogs, and prompt dialogs on a demo automation testing site

Starting URL: http://demo.automationtesting.in/Index.html

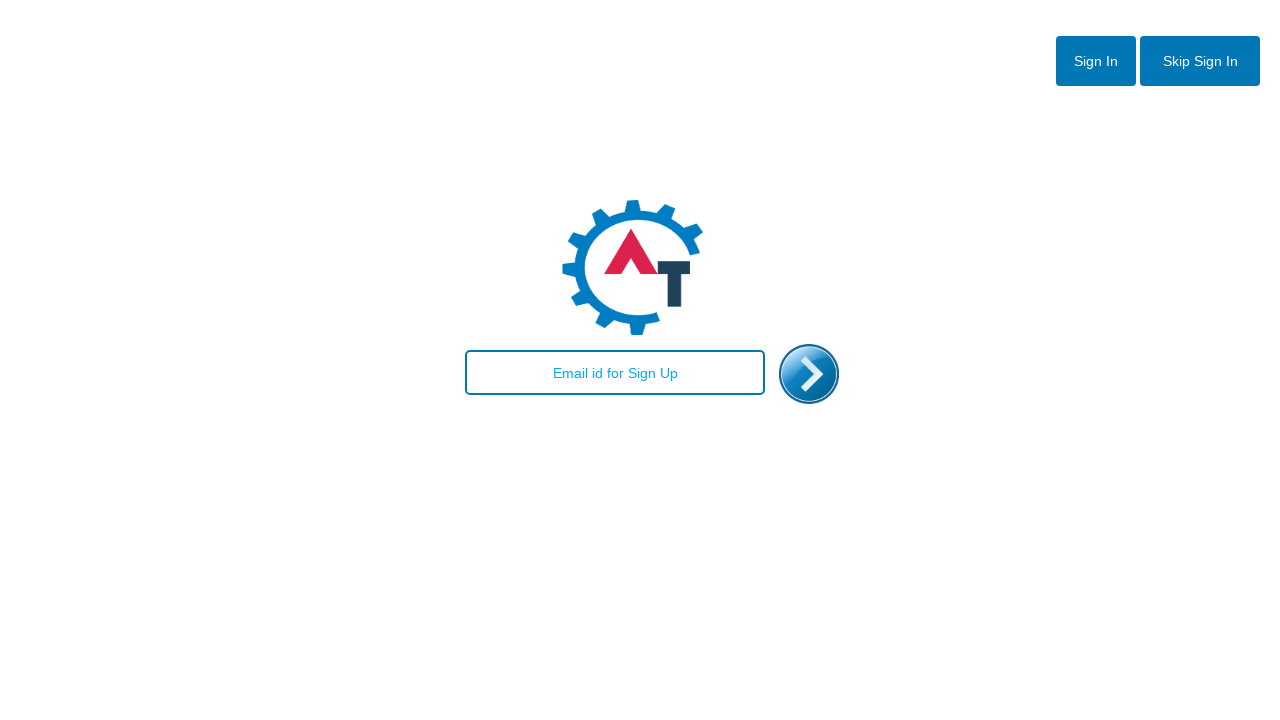

Clicked skip sign-in button at (1200, 61) on #btn2
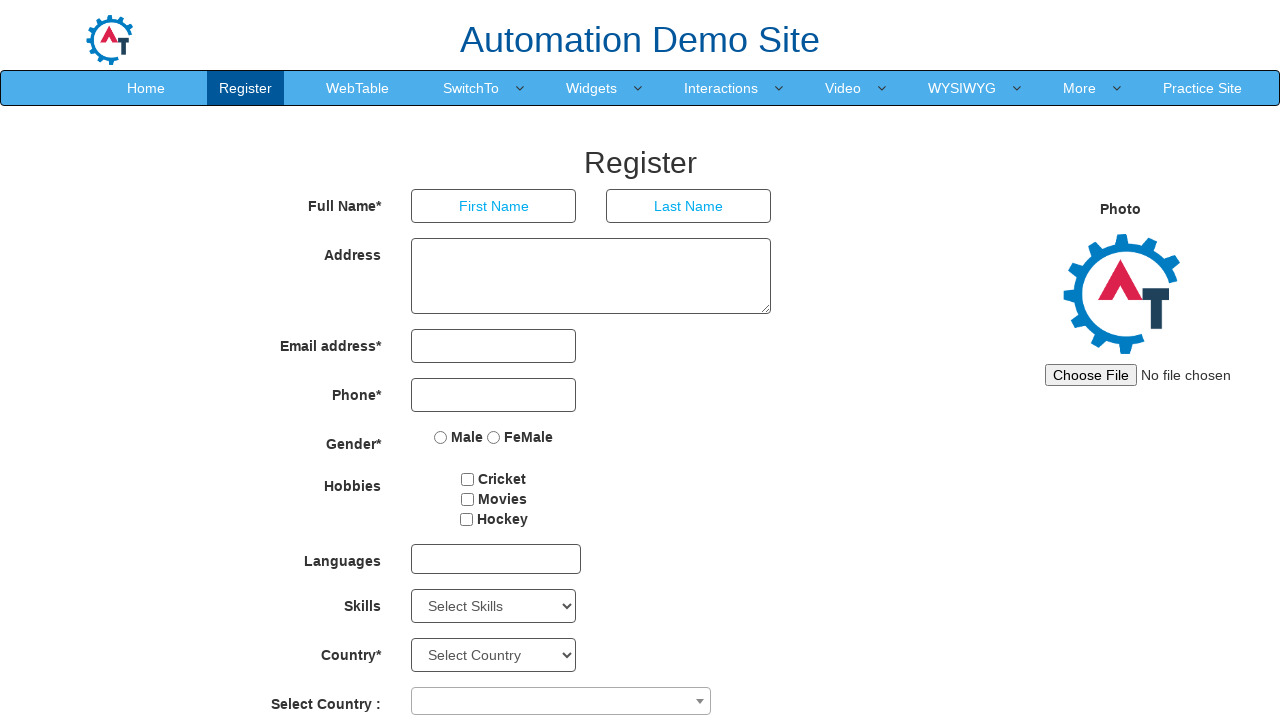

Hovered over SwitchTo menu item at (471, 88) on xpath=//a[contains(text(), 'SwitchTo')]
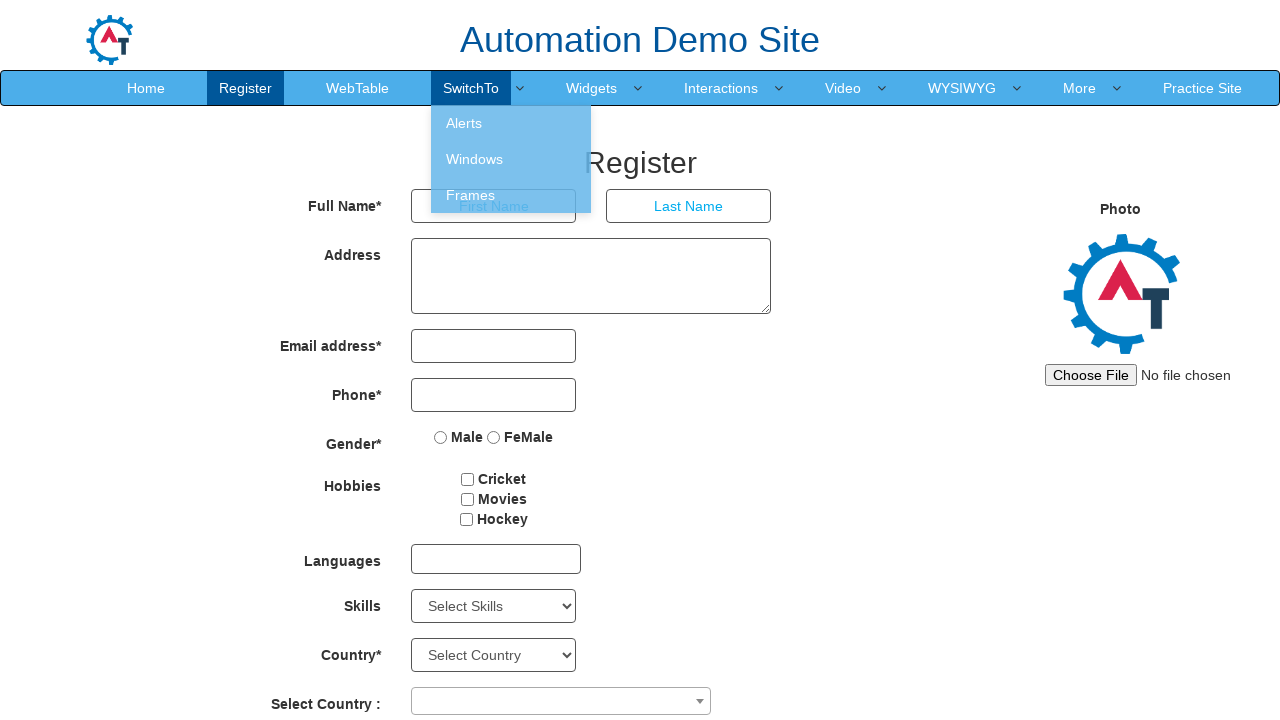

Clicked on Alerts menu option at (511, 123) on xpath=//a[contains(text(), 'Alerts')]
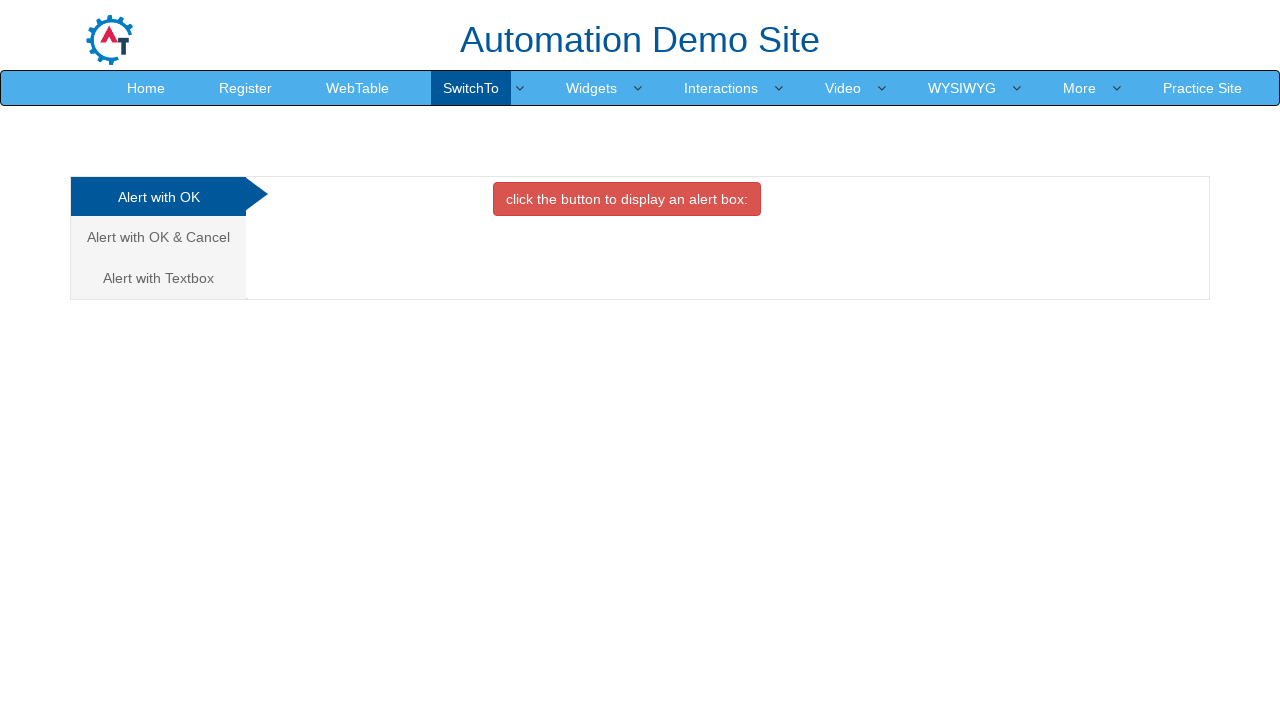

Navigated to Alerts page directly
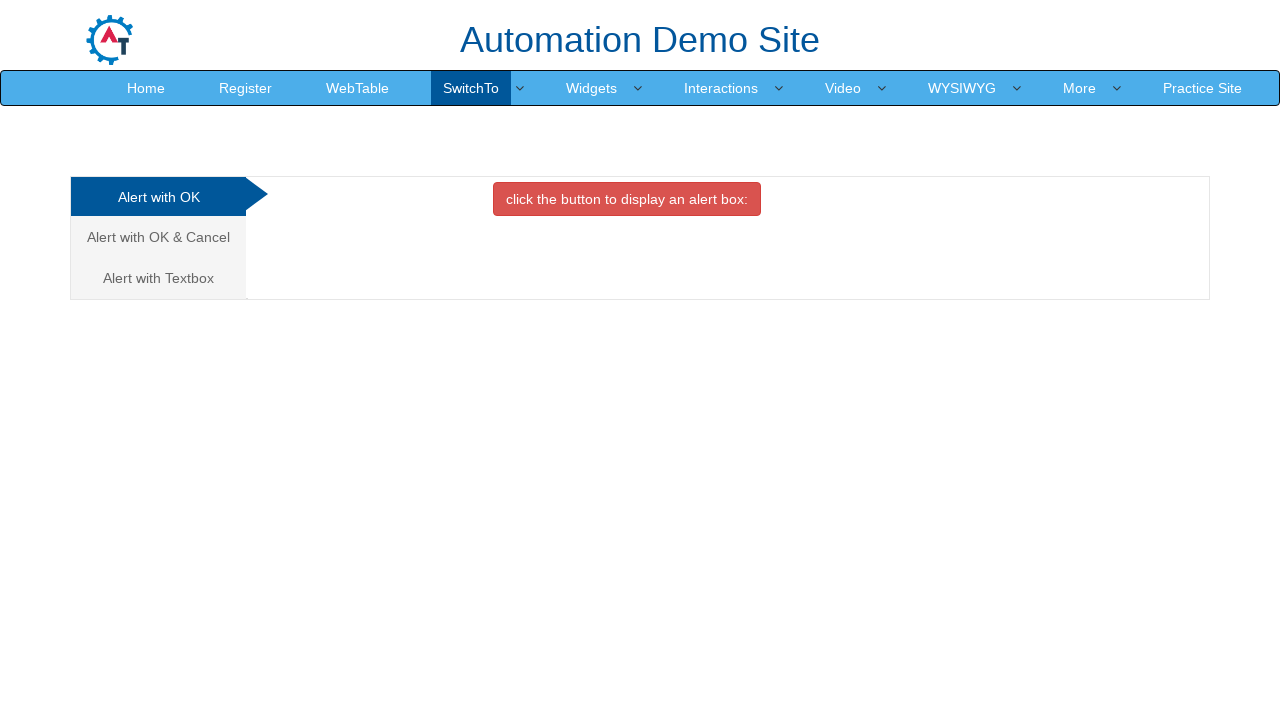

Located all alert option tabs
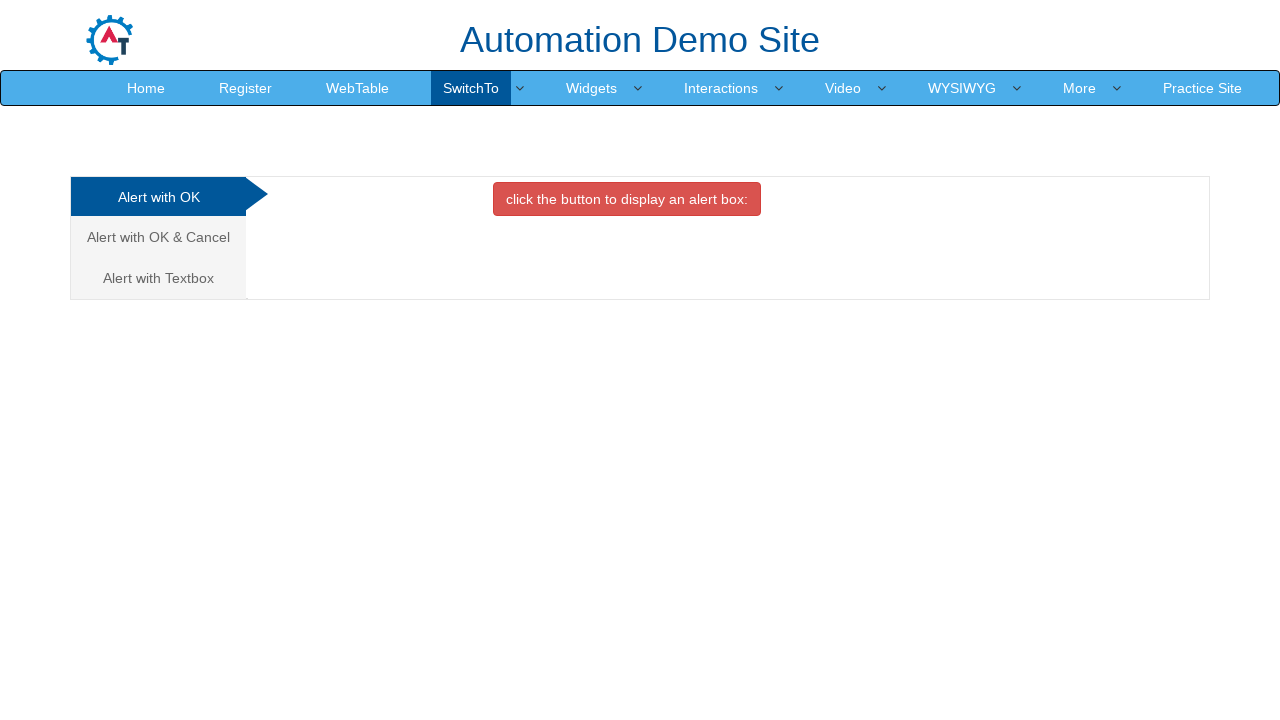

Clicked first alert option tab (Alert with OK button) at (158, 197) on ul[class='nav nav-tabs nav-stacked'] li a >> nth=0
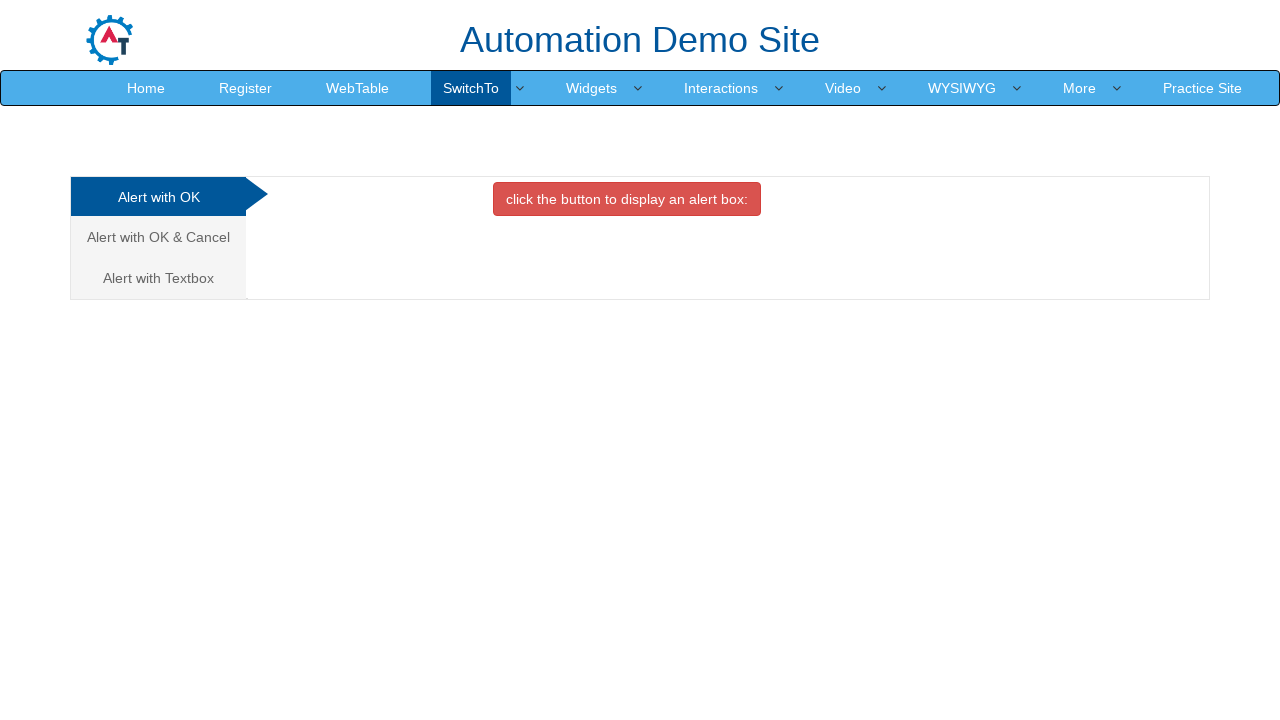

Clicked OK button to trigger simple alert at (627, 199) on #OKTab button
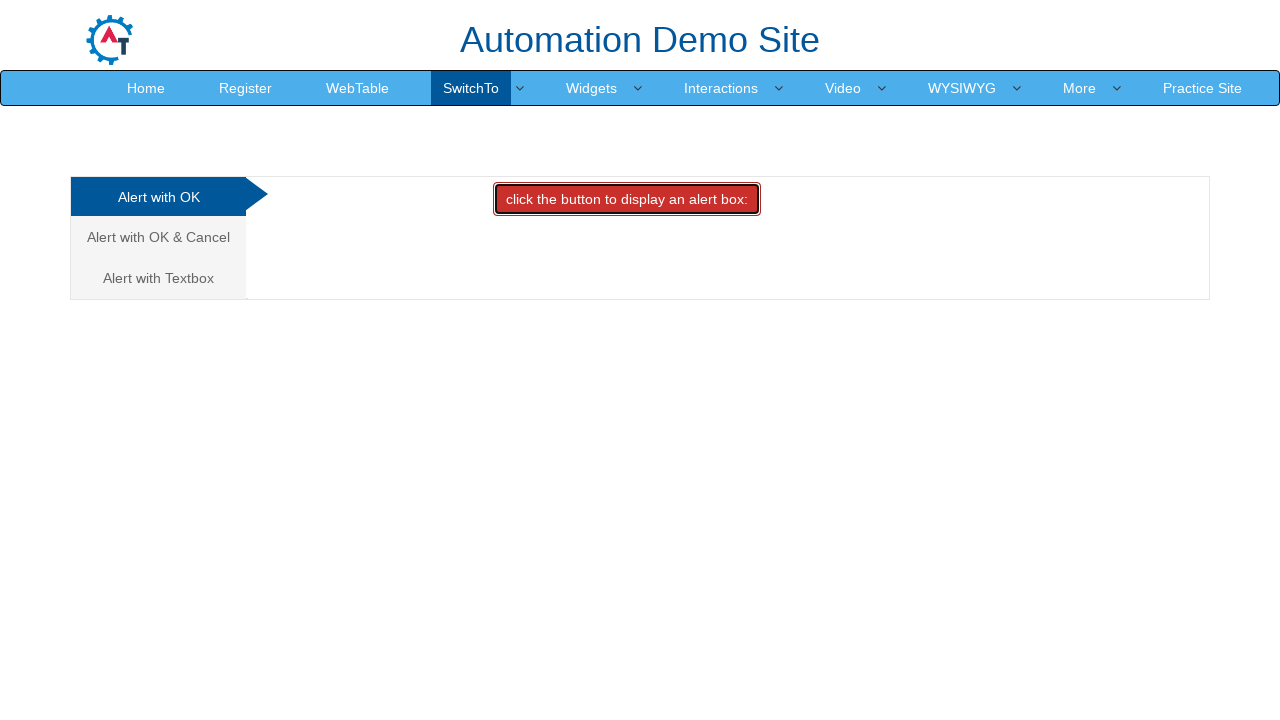

Set up handler to accept simple alert dialog
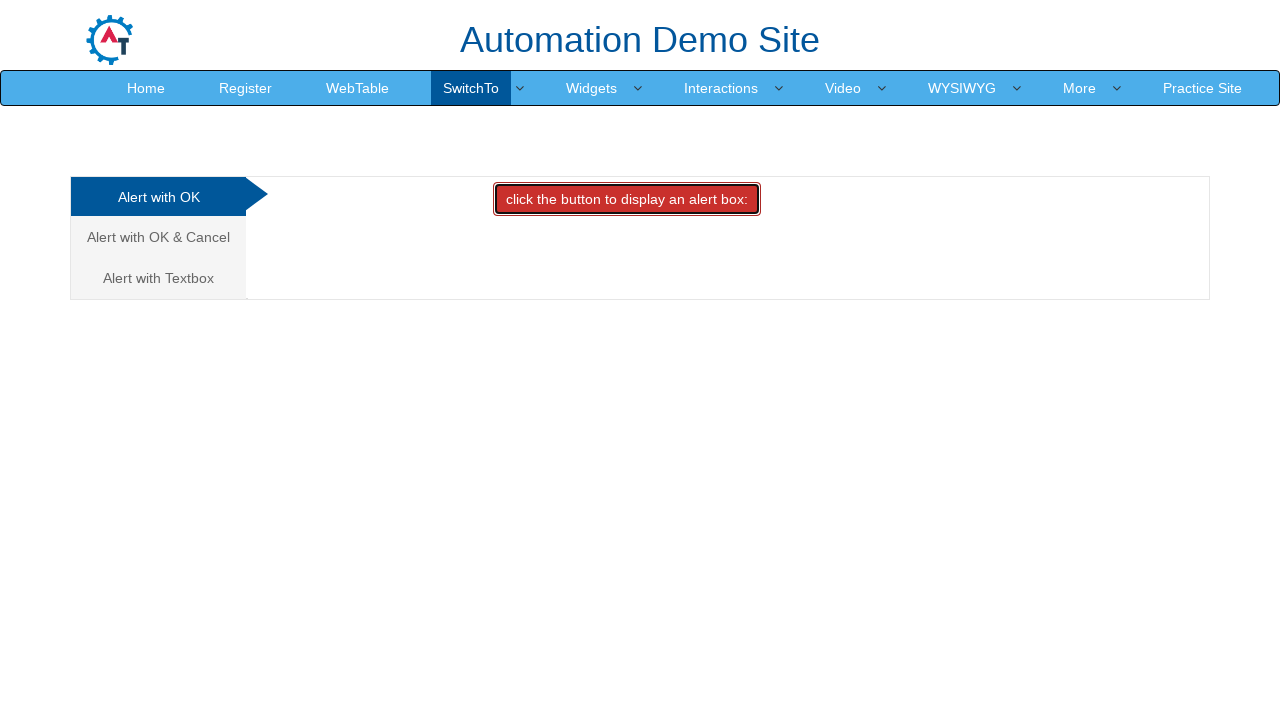

Clicked second alert option tab (Confirm dialog with OK and Cancel) at (158, 237) on ul[class='nav nav-tabs nav-stacked'] li a >> nth=1
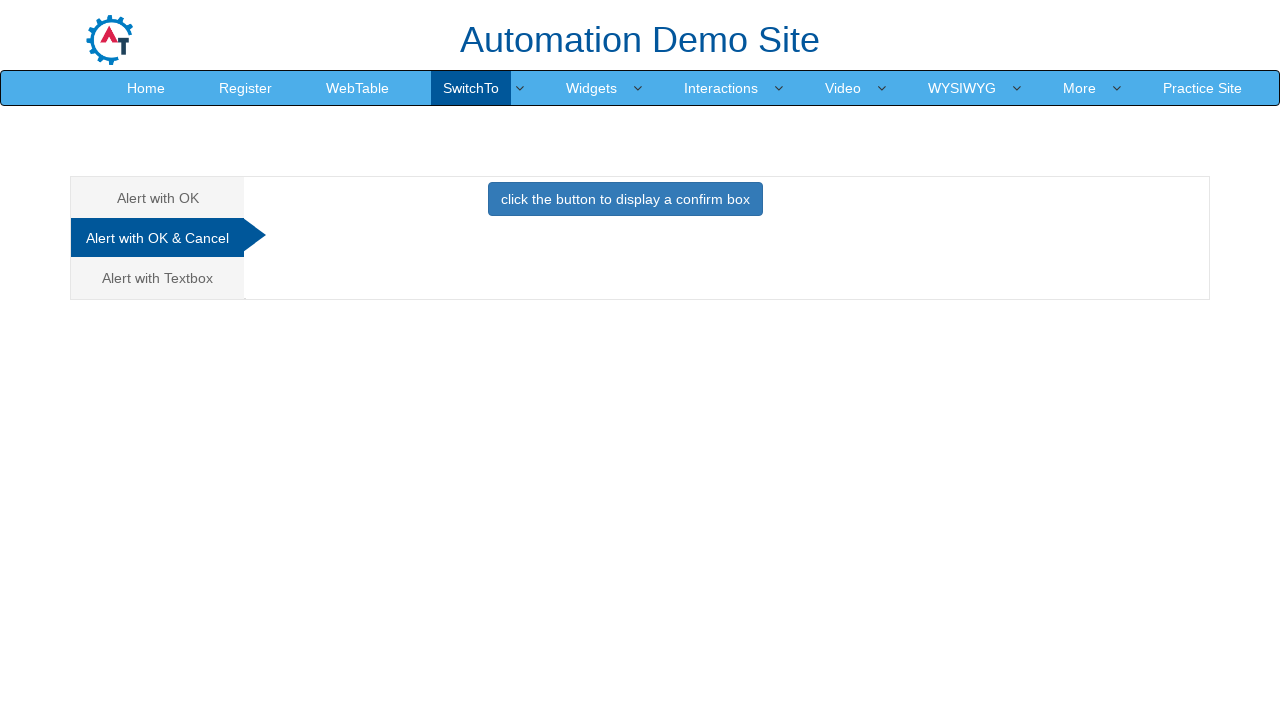

Clicked button to trigger confirm dialog at (625, 199) on #CancelTab button
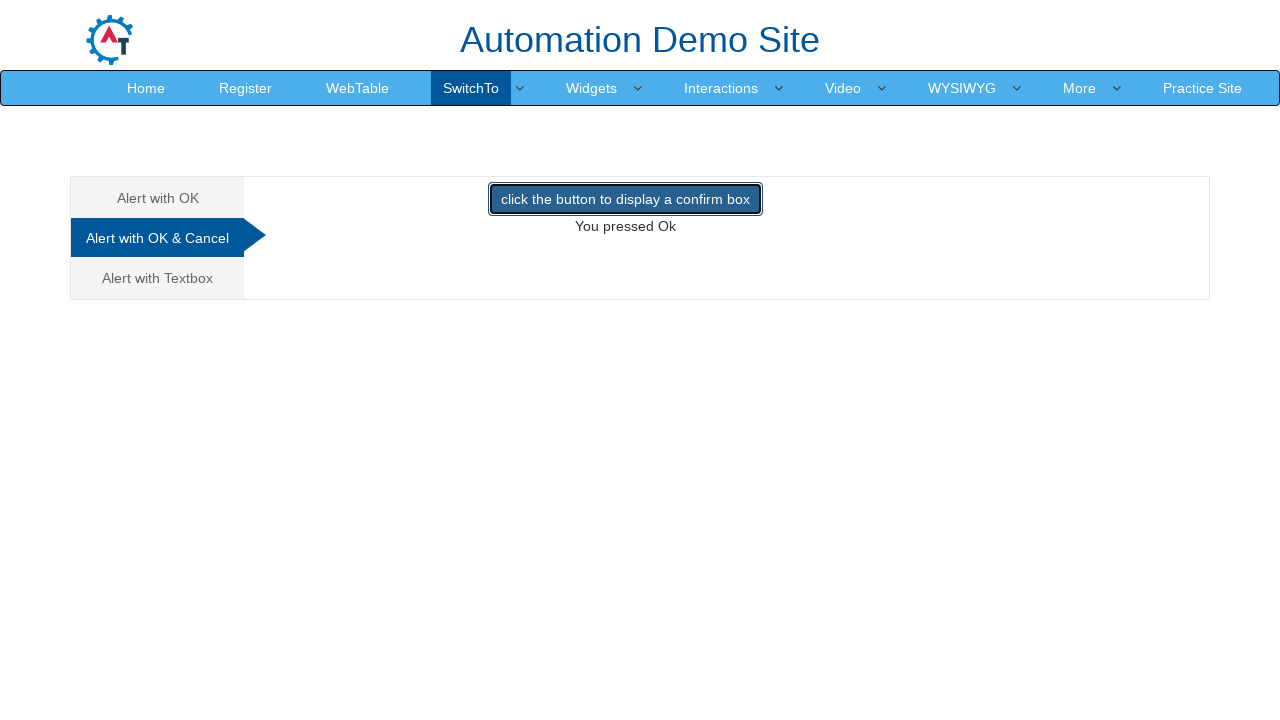

Set up handler to dismiss confirm dialog
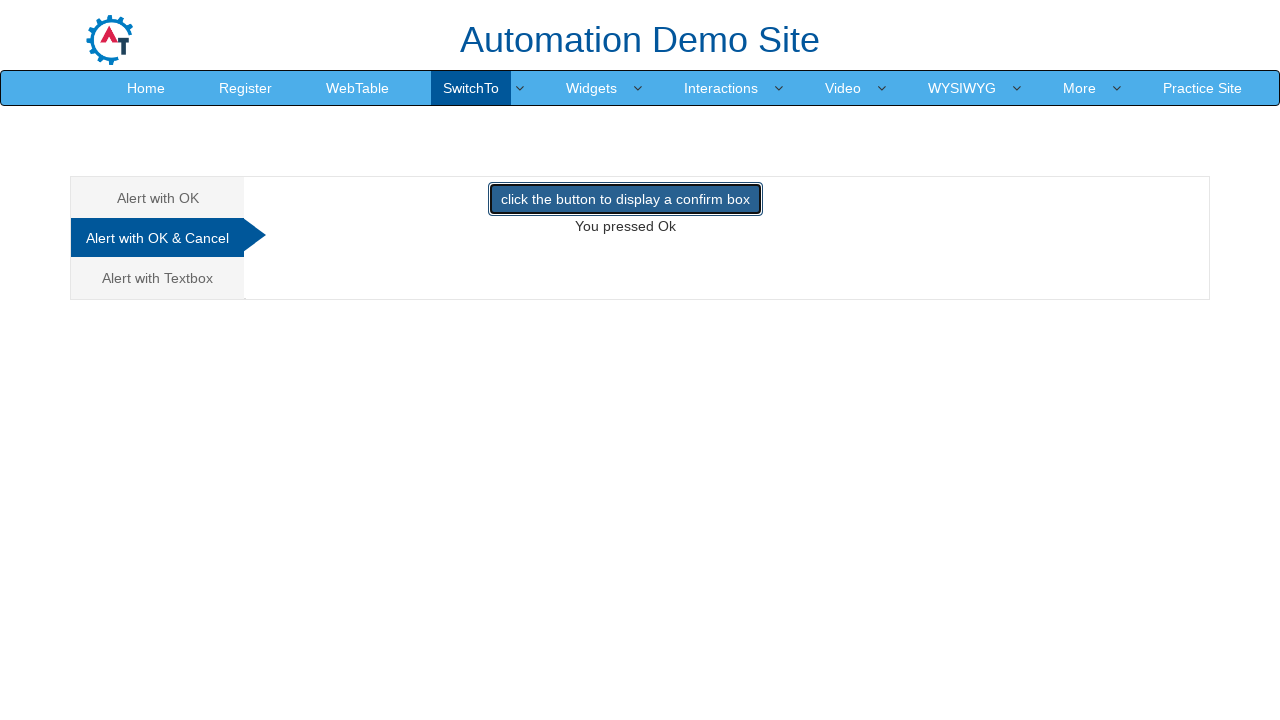

Clicked third alert option tab (Prompt dialog with textbox) at (158, 278) on ul[class='nav nav-tabs nav-stacked'] li a >> nth=2
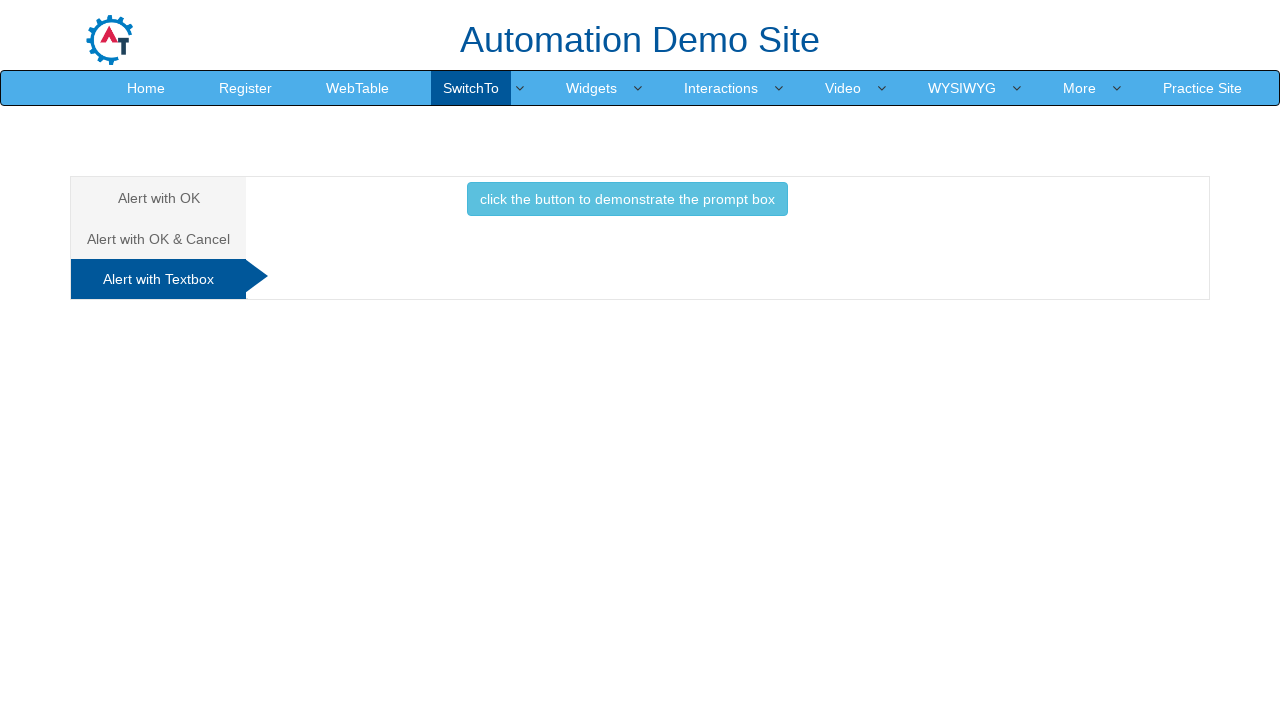

Clicked button to trigger prompt dialog at (627, 199) on #Textbox button
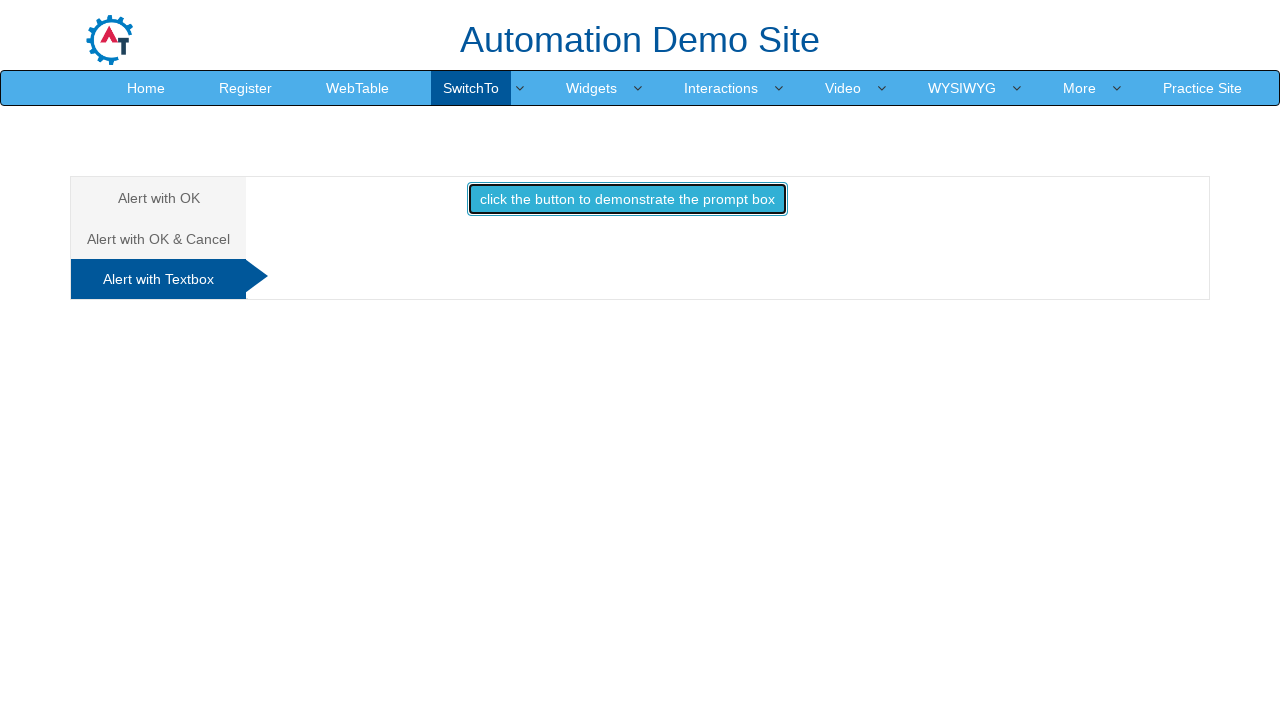

Set up handler to accept prompt dialog with text 'Merry Christmas'
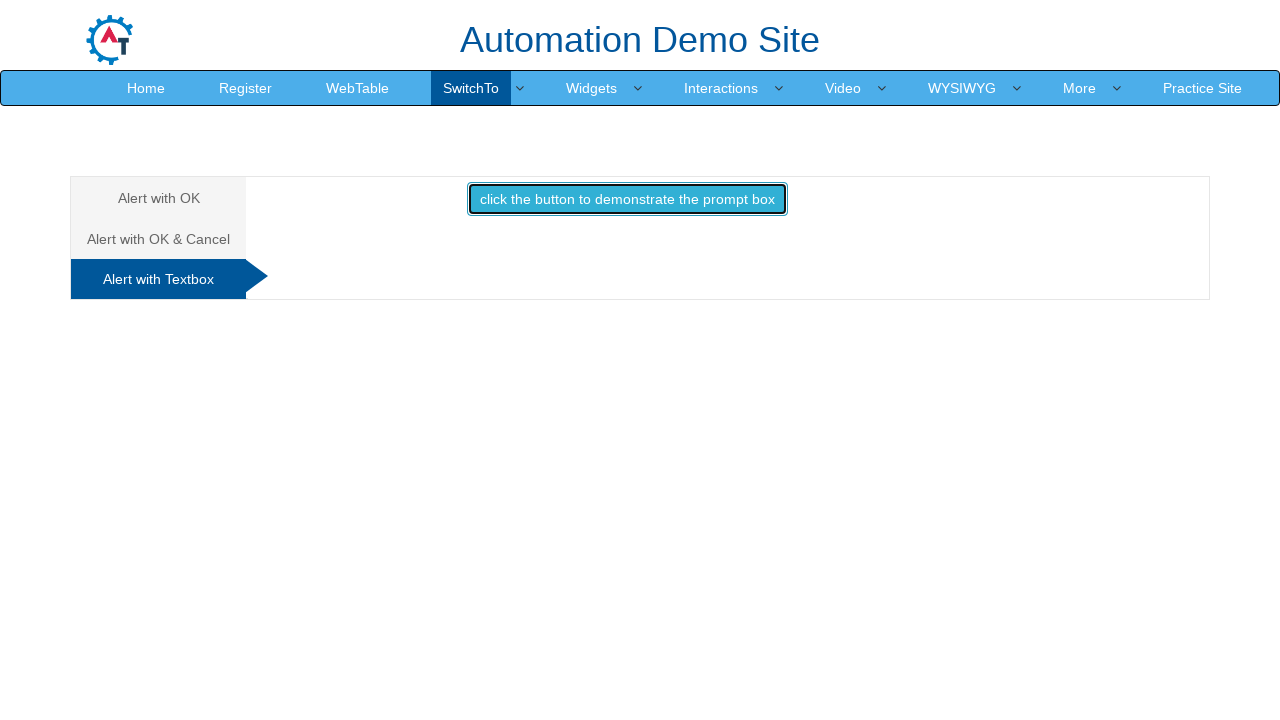

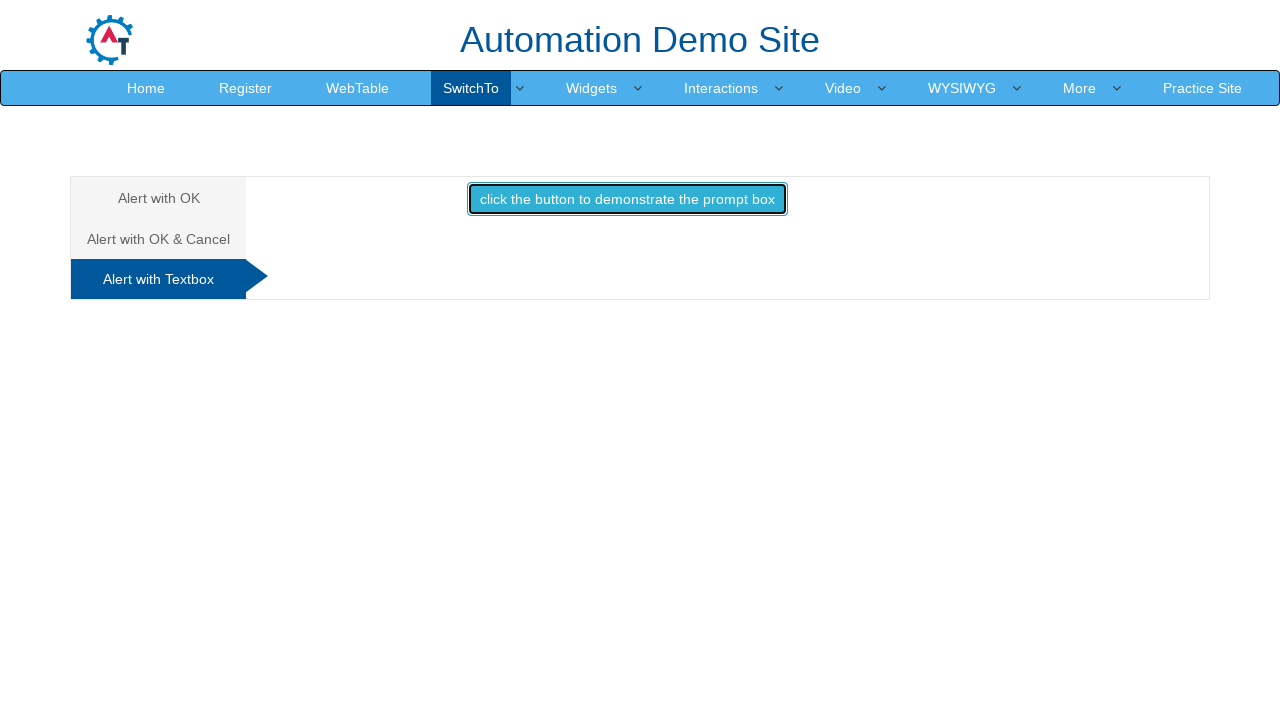